Solves a math problem by extracting a value from an element attribute, calculating the result, and submitting the form with checkboxes

Starting URL: http://suninjuly.github.io/get_attribute.html

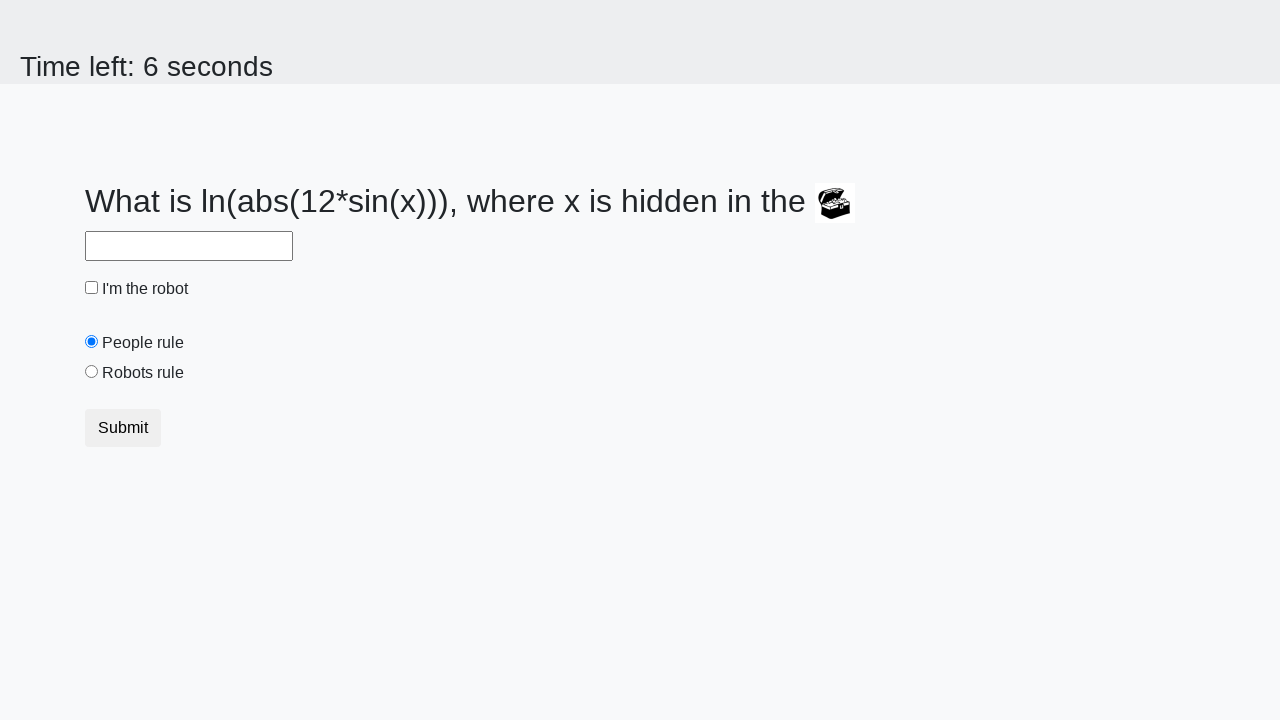

Located treasure chest element
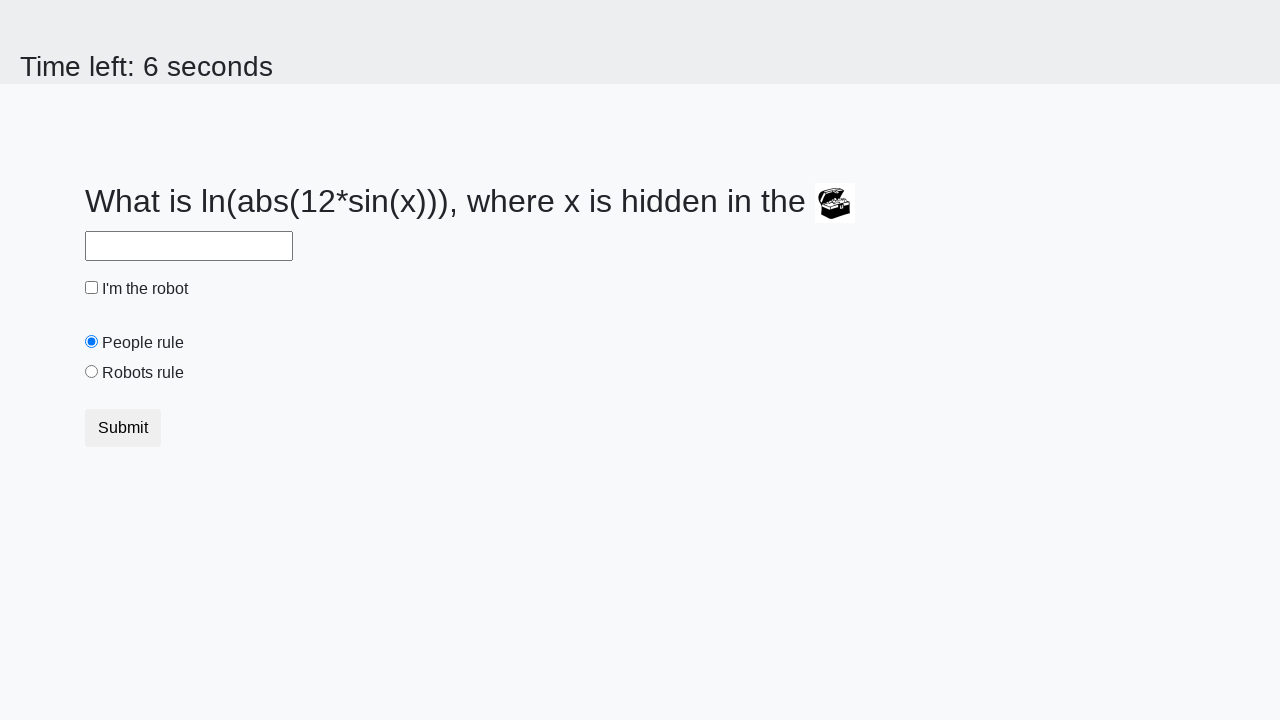

Extracted valuex attribute from treasure chest: 224
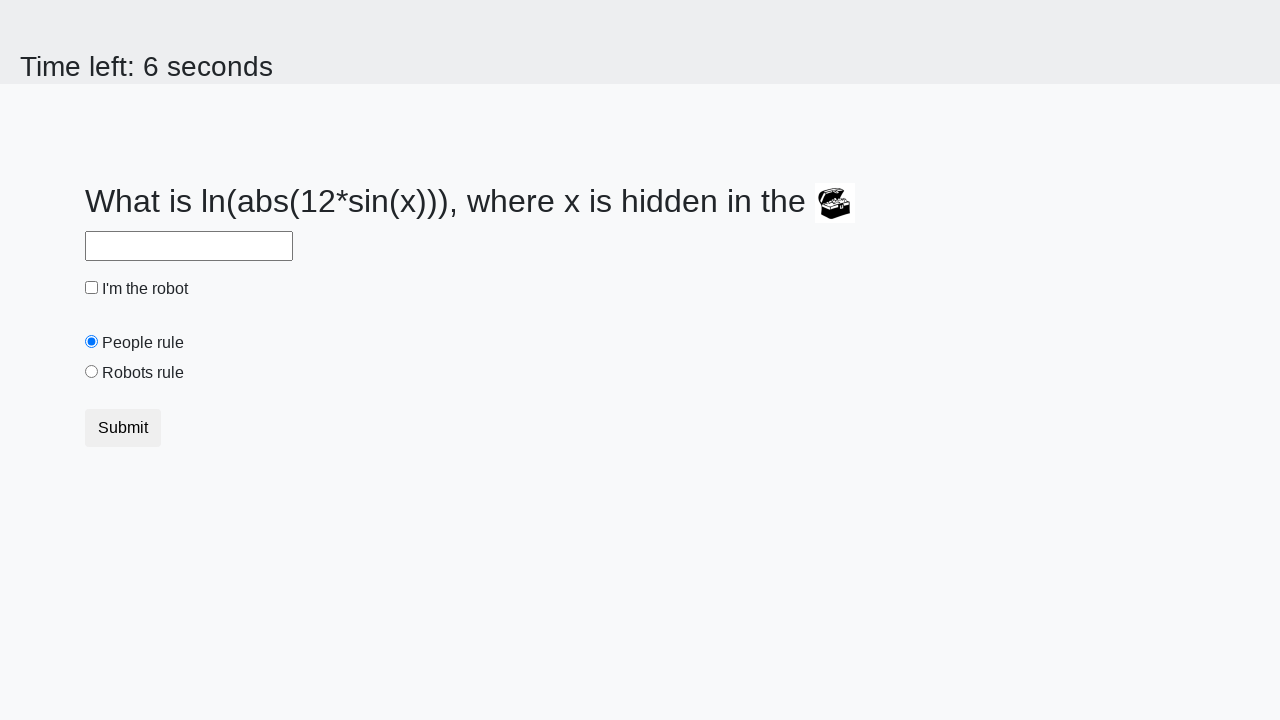

Filled answer field with calculated value: 2.276184849991335 on #answer
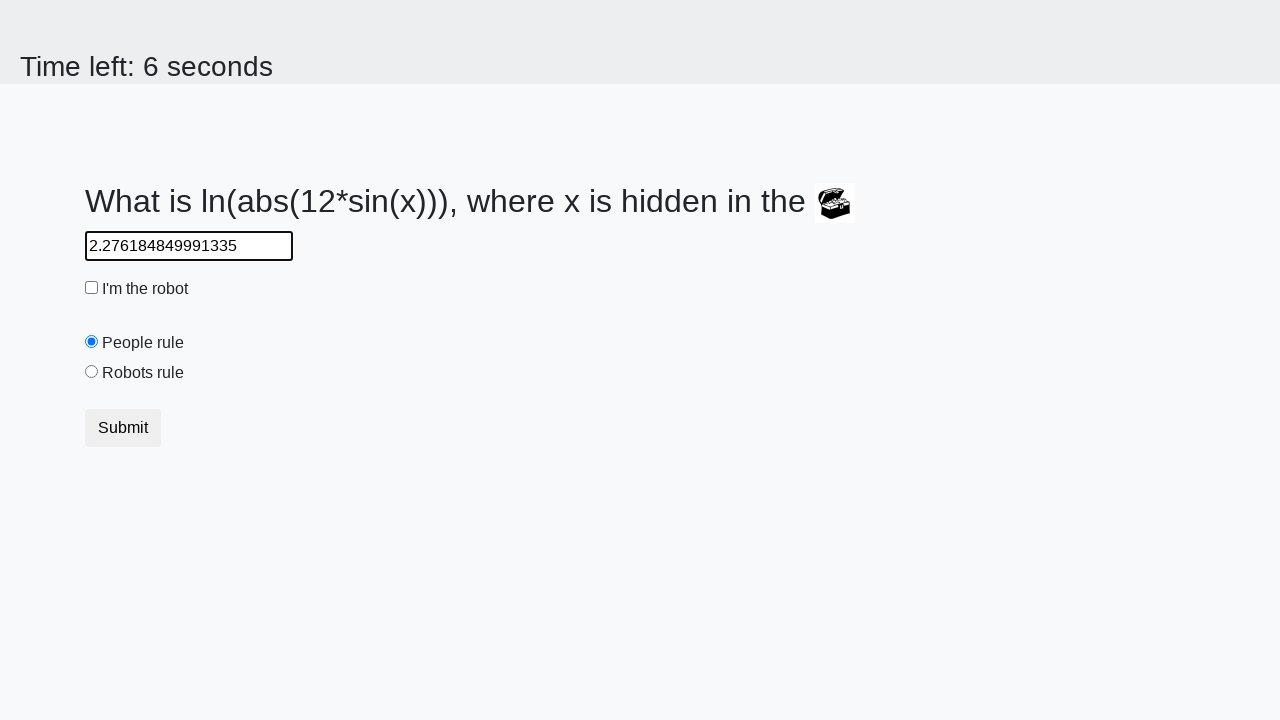

Clicked robot checkbox at (92, 288) on #robotCheckbox
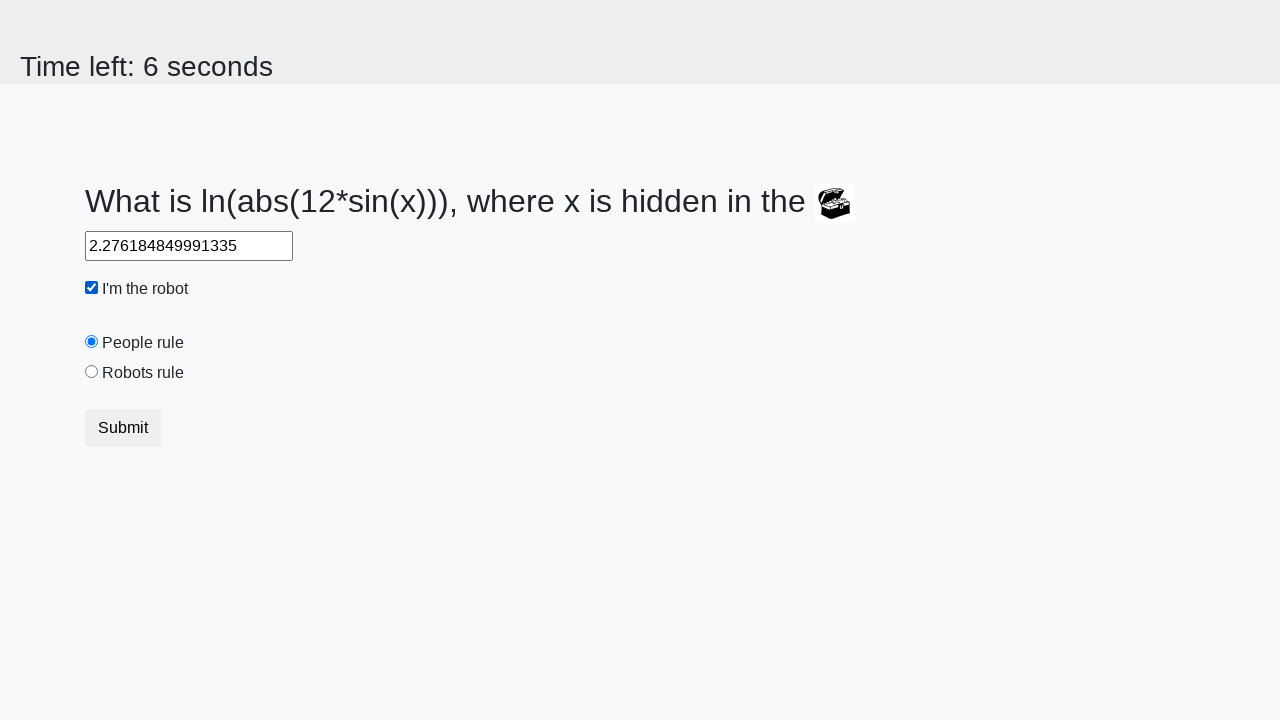

Clicked robots rule radio button at (92, 372) on #robotsRule
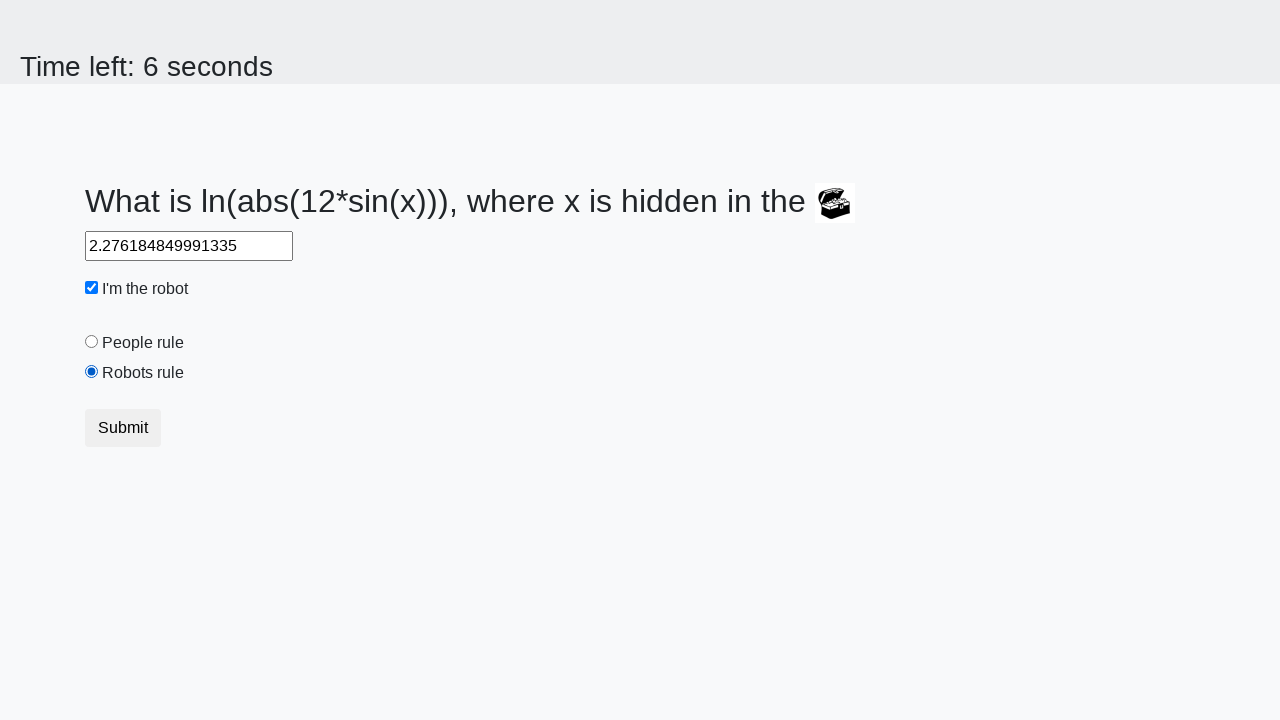

Clicked submit button to complete form at (123, 428) on .btn
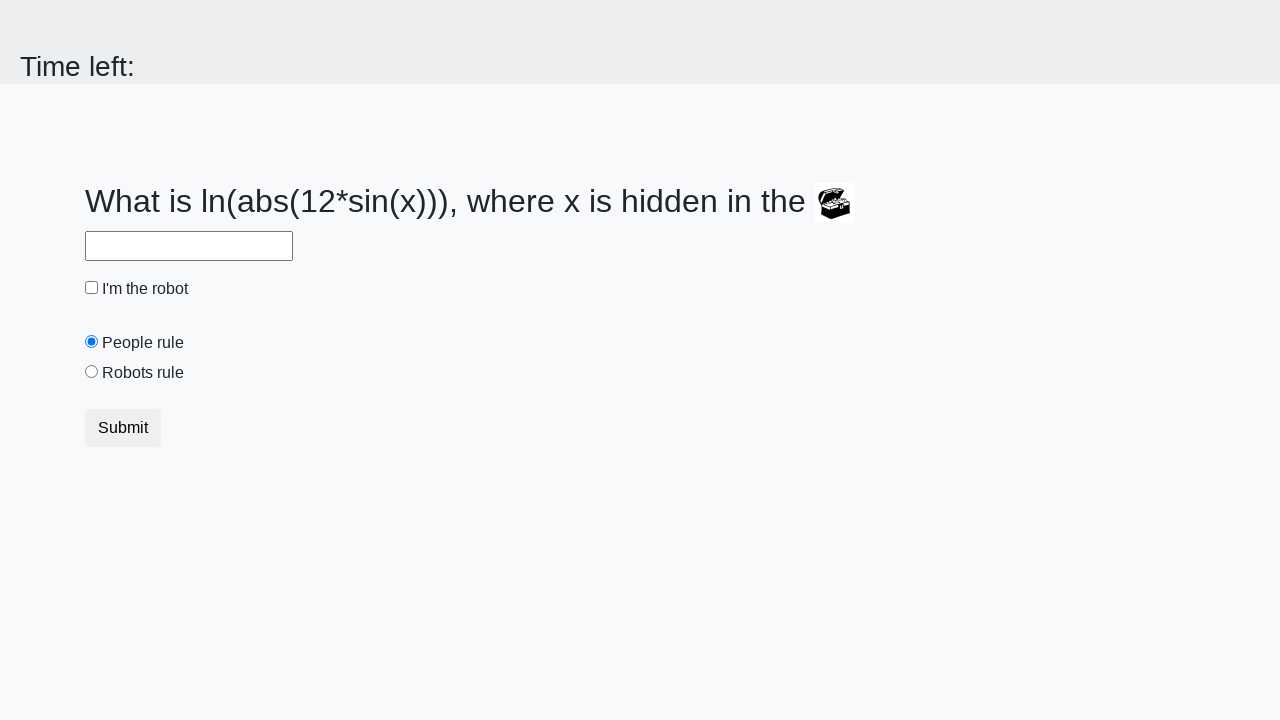

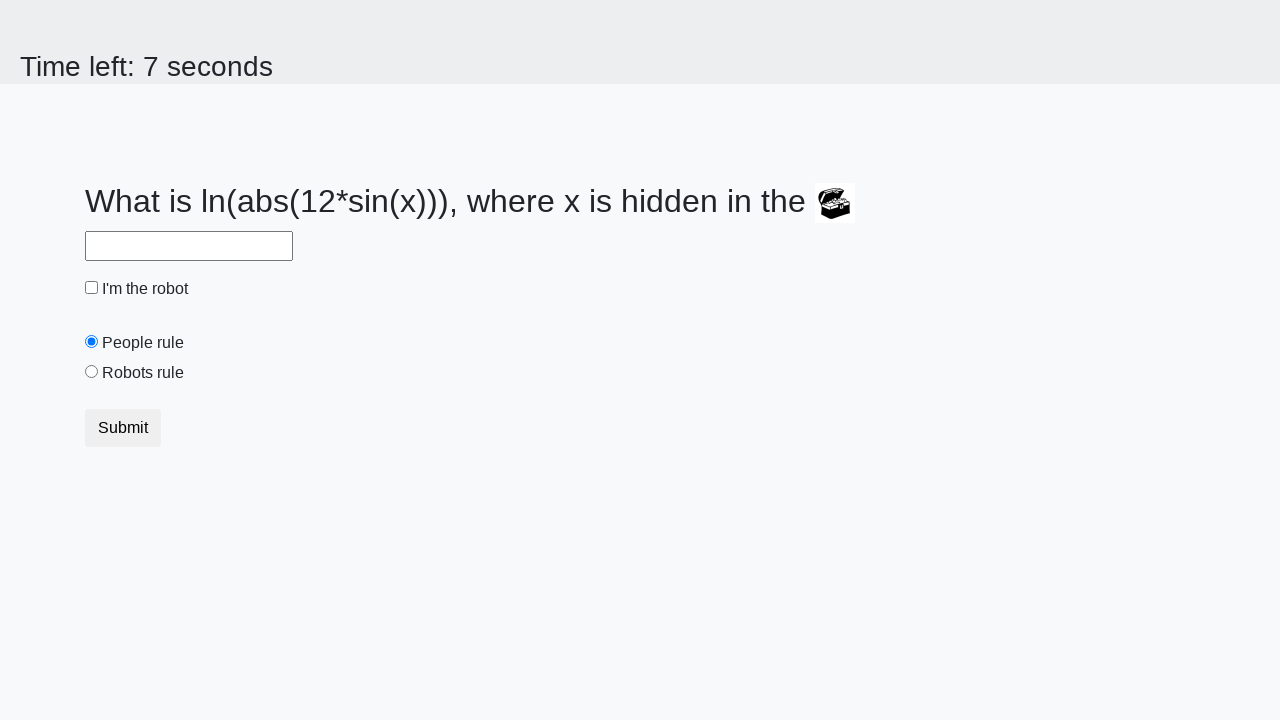